Tests static dropdown selection using a currency dropdown, selecting an option by index

Starting URL: https://rahulshettyacademy.com/dropdownsPractise/

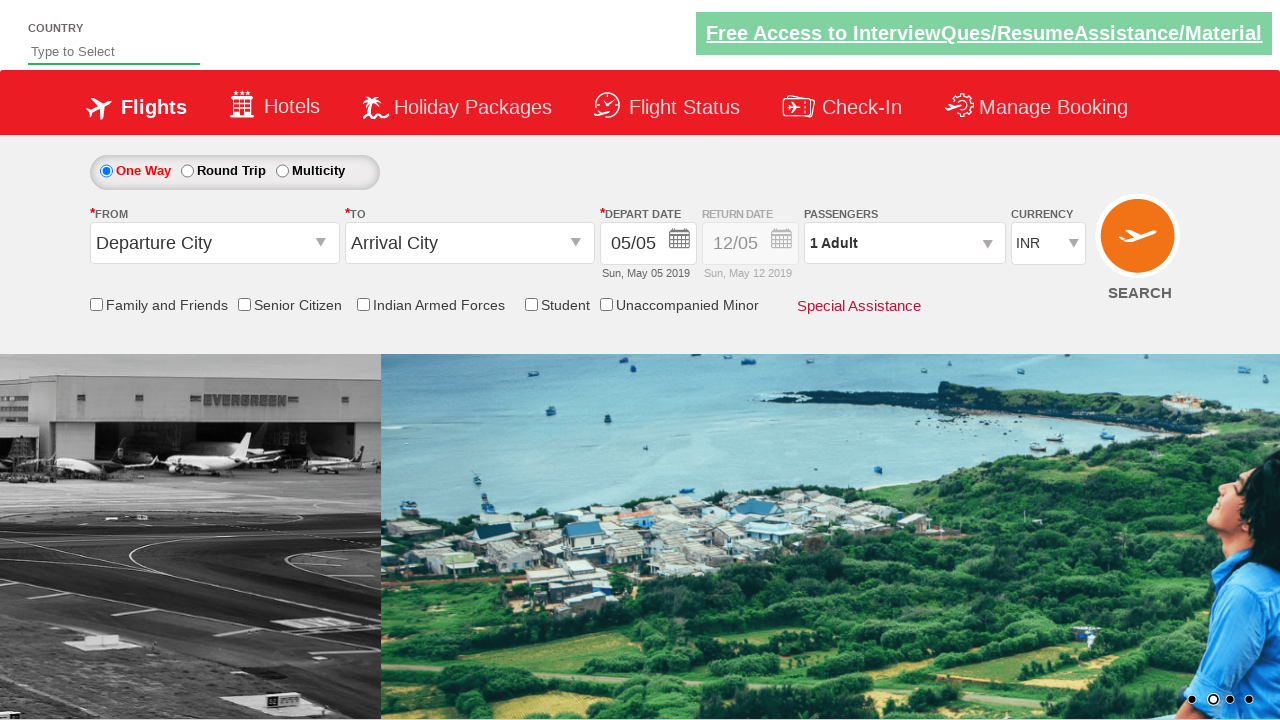

Navigated to dropdownsPractise page
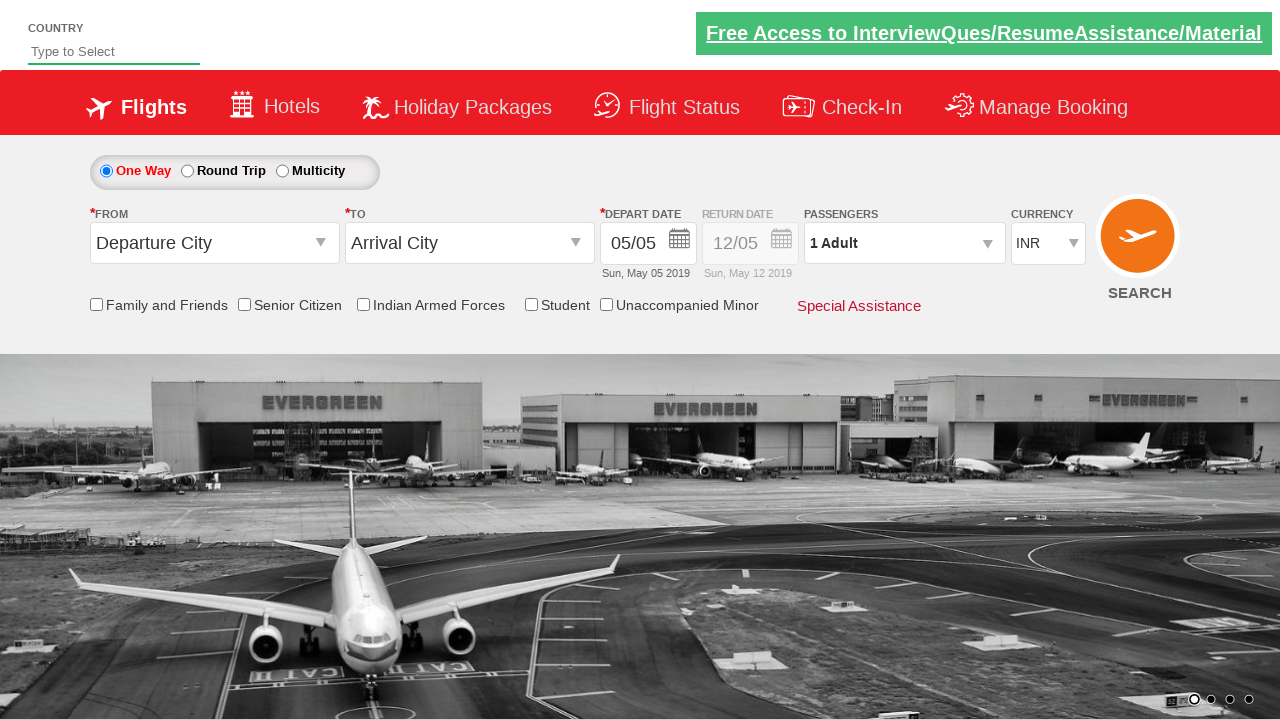

Selected currency dropdown option at index 3 on #ctl00_mainContent_DropDownListCurrency
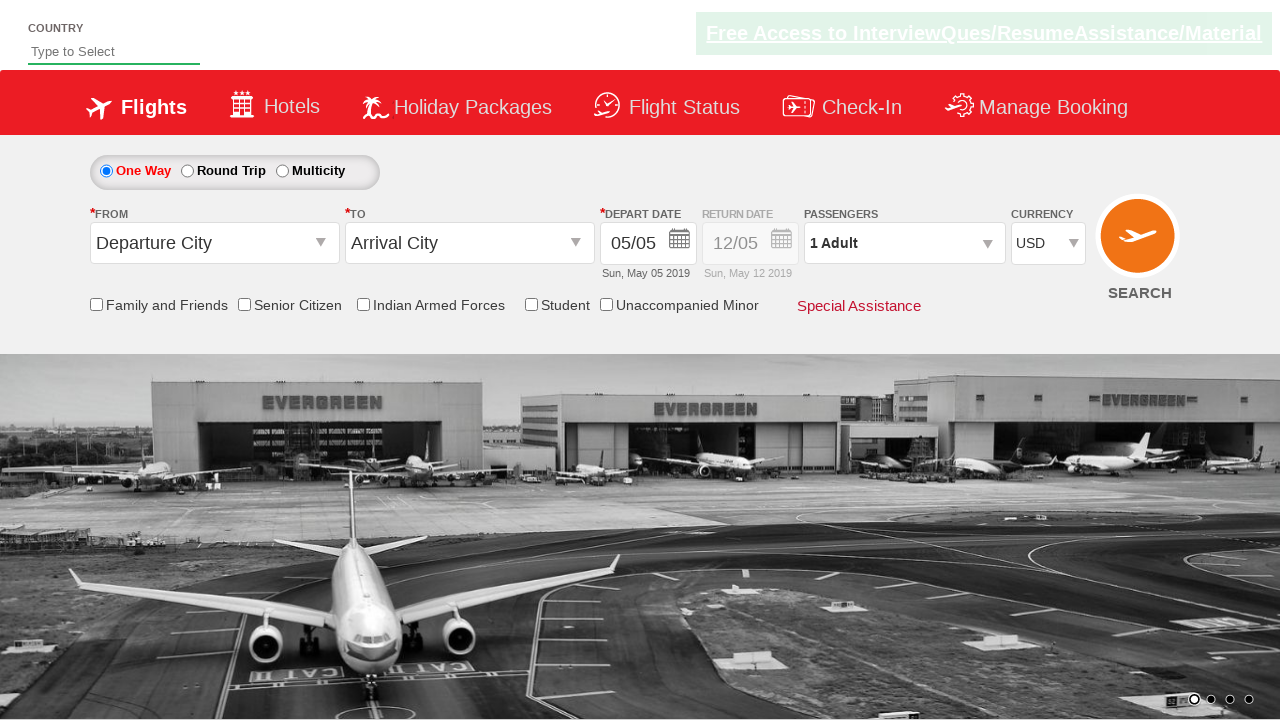

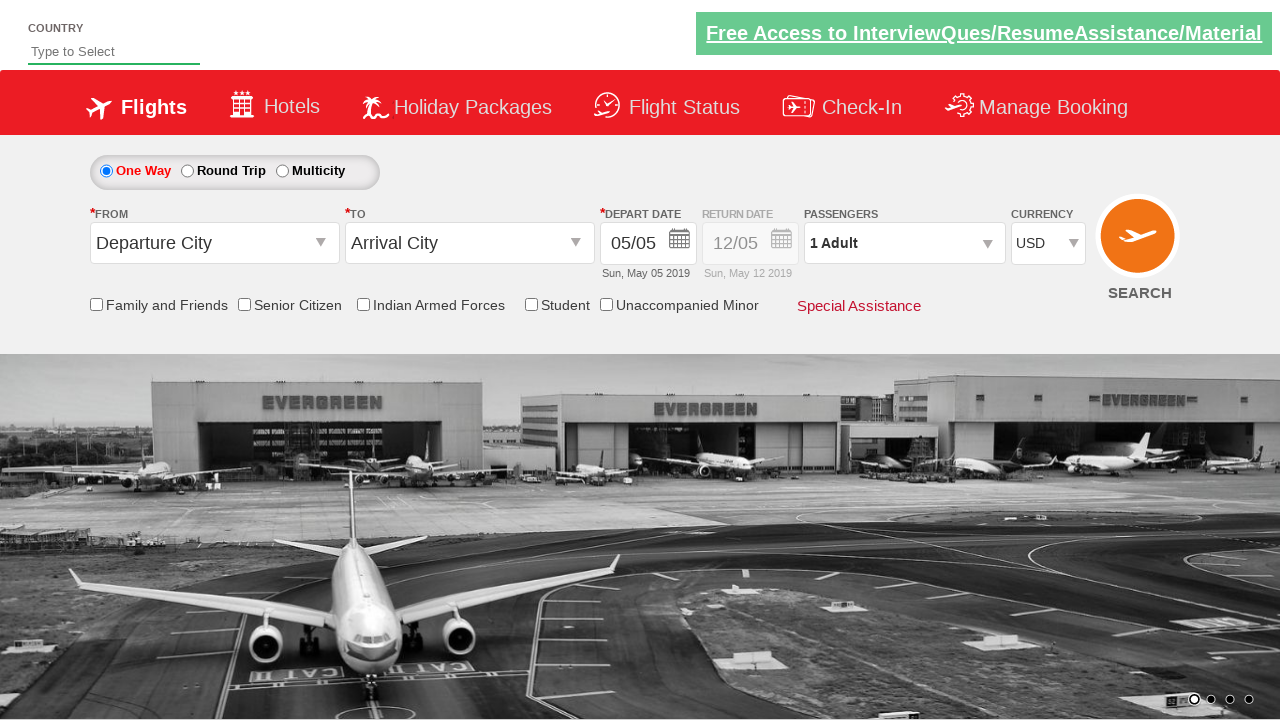